Tests gender radio button selection on a practice form by selecting Male, then Female, and verifying that only one option can be selected at a time (mutual exclusivity of radio buttons).

Starting URL: https://demoqa.com/automation-practice-form

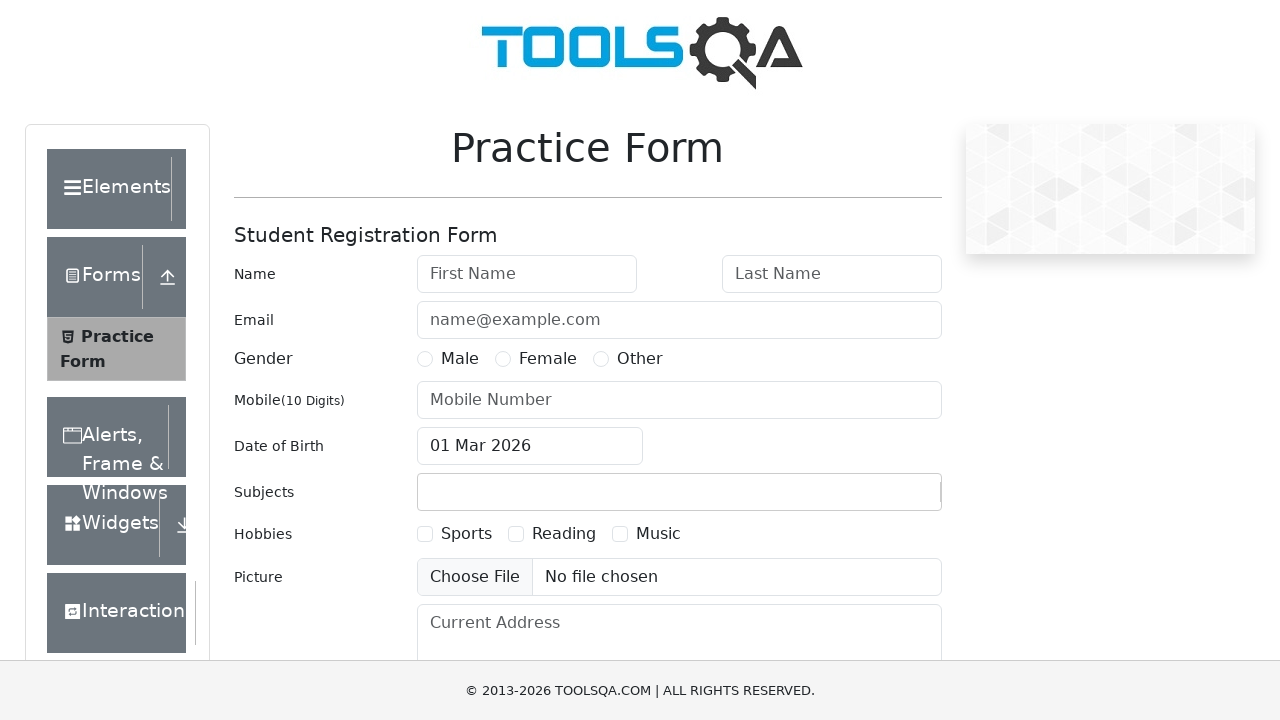

Located Male gender radio button label
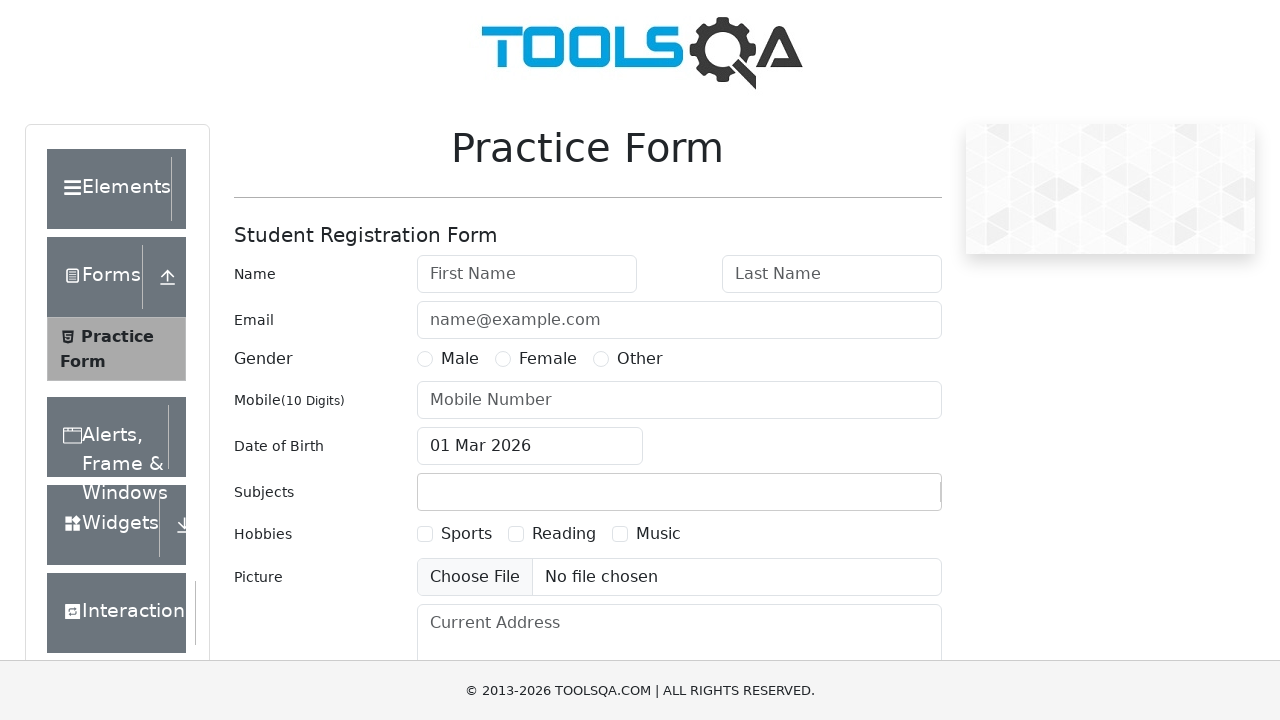

Located Female gender radio button label
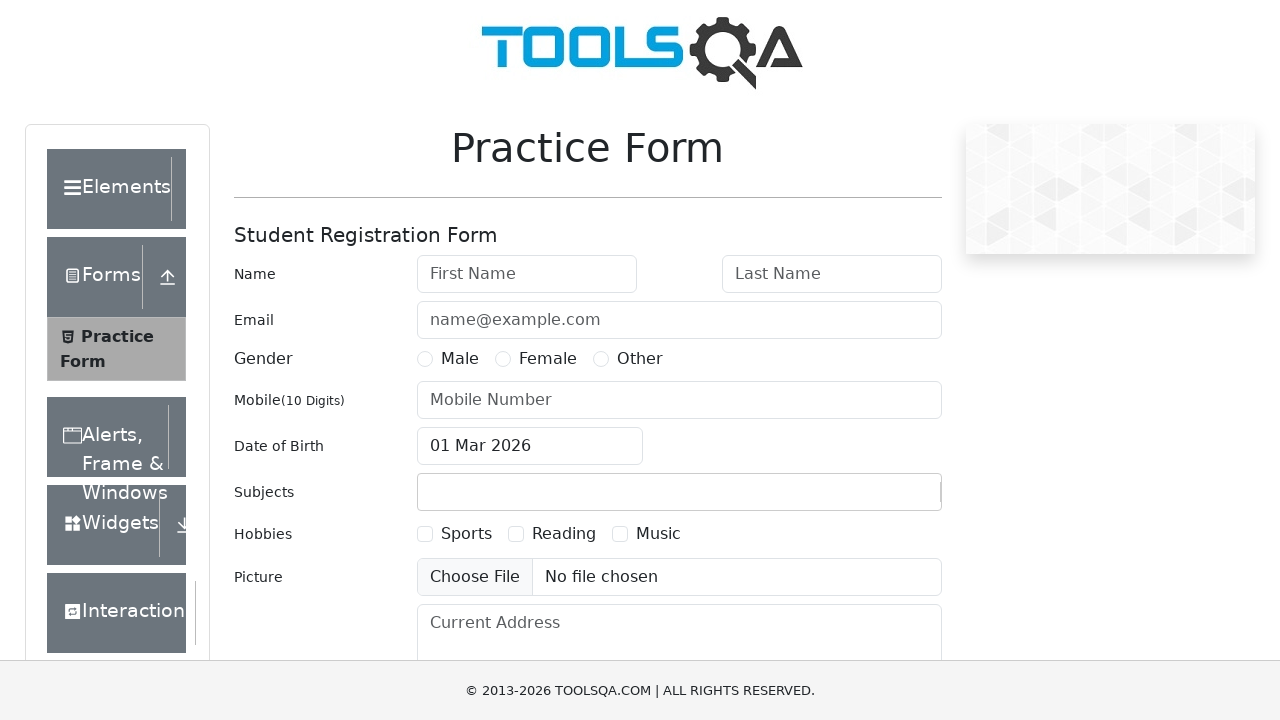

Located Other gender radio button label
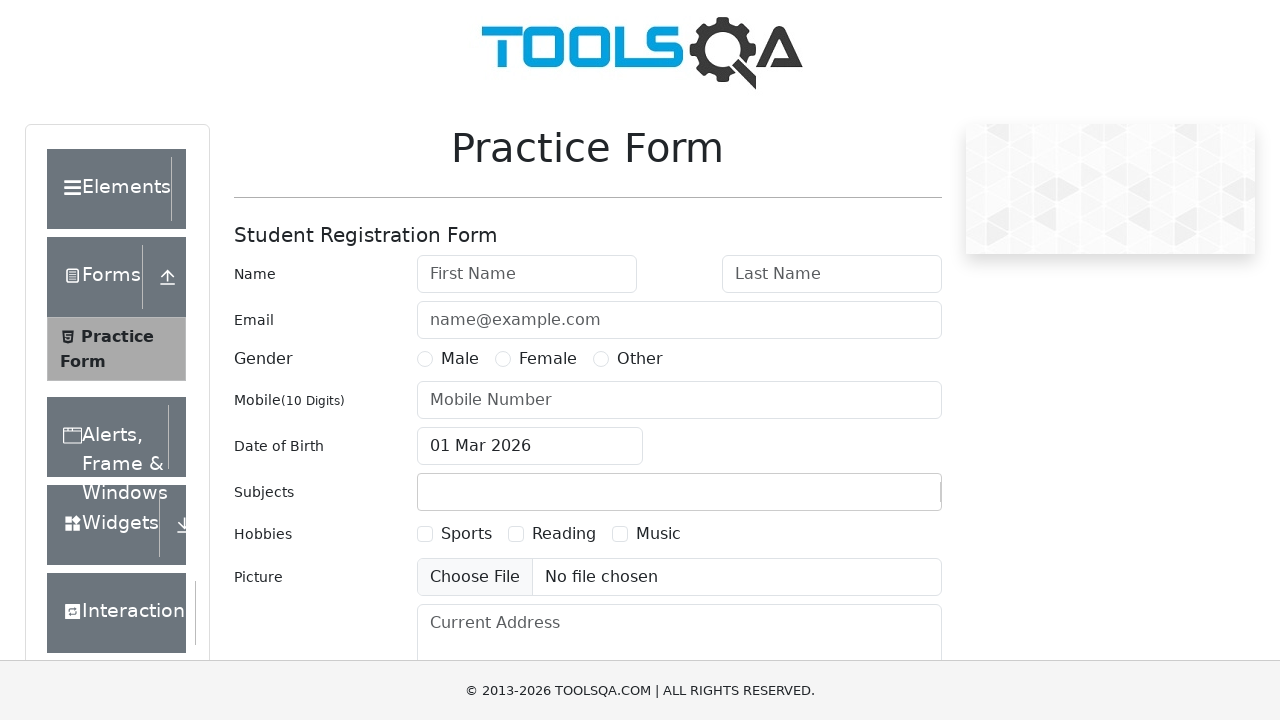

Scrolled Male gender option into view
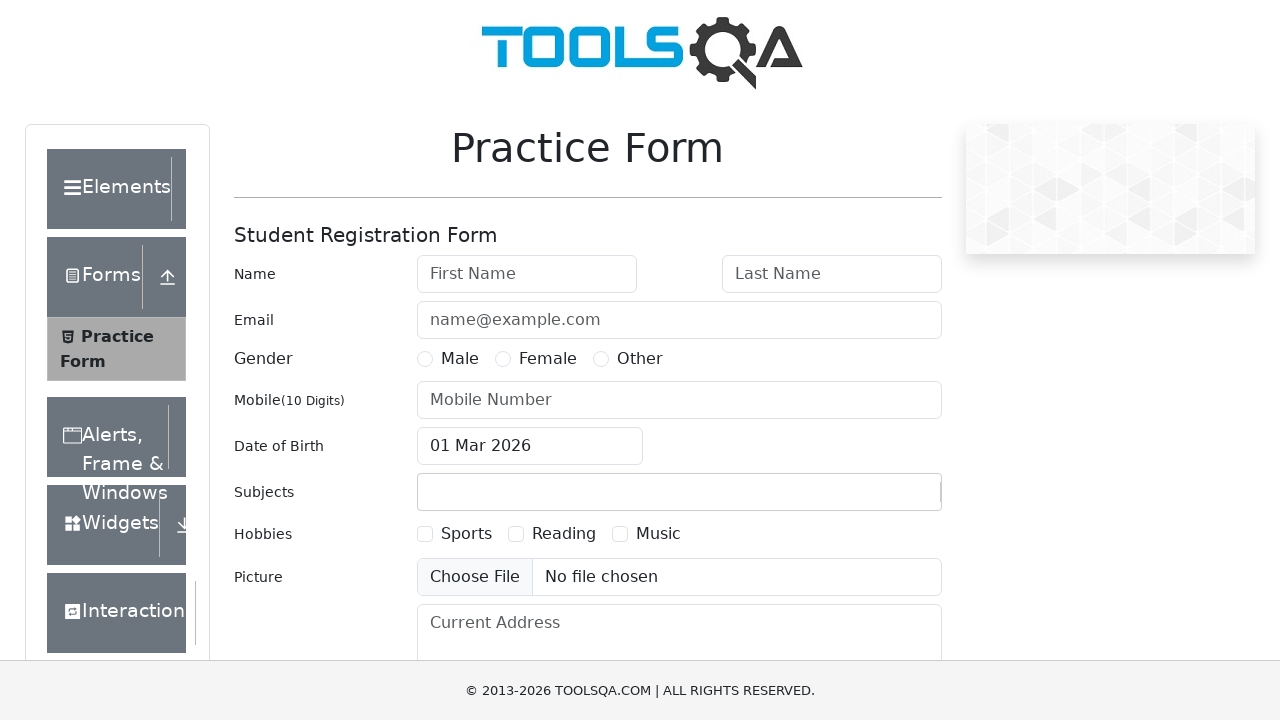

Clicked Male gender radio button at (460, 359) on label[for='gender-radio-1']
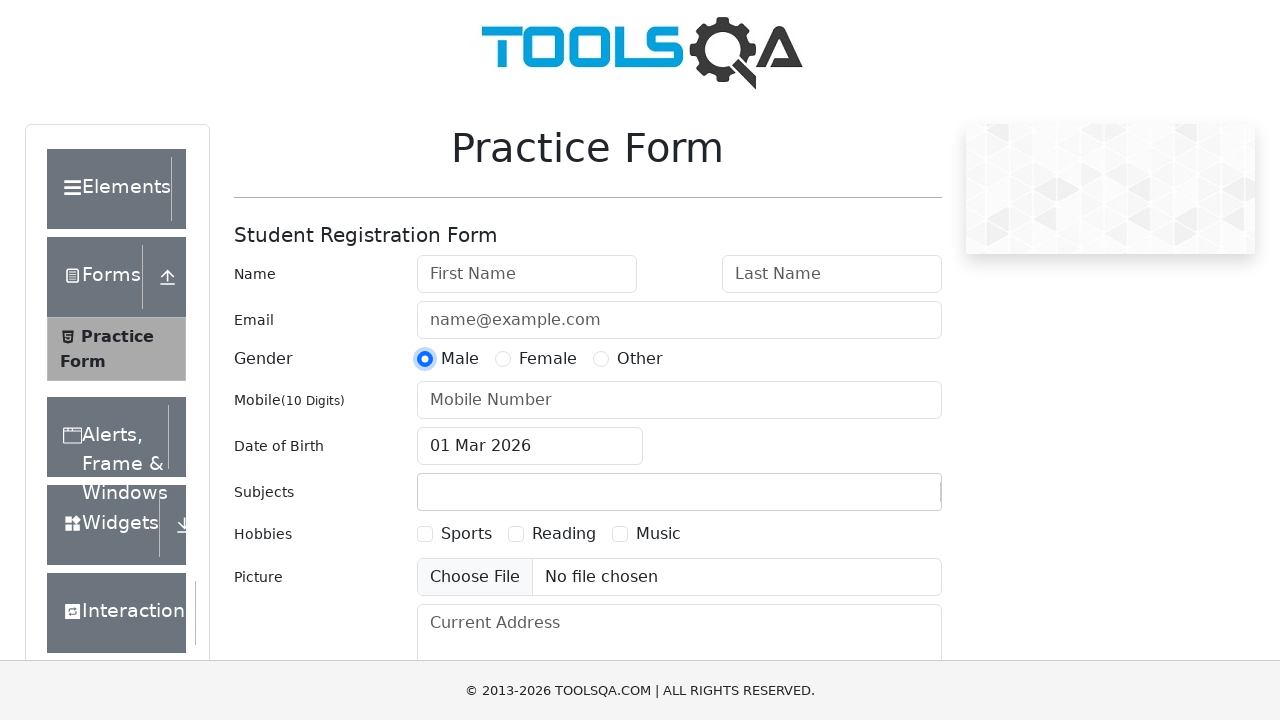

Located Male radio button element for verification
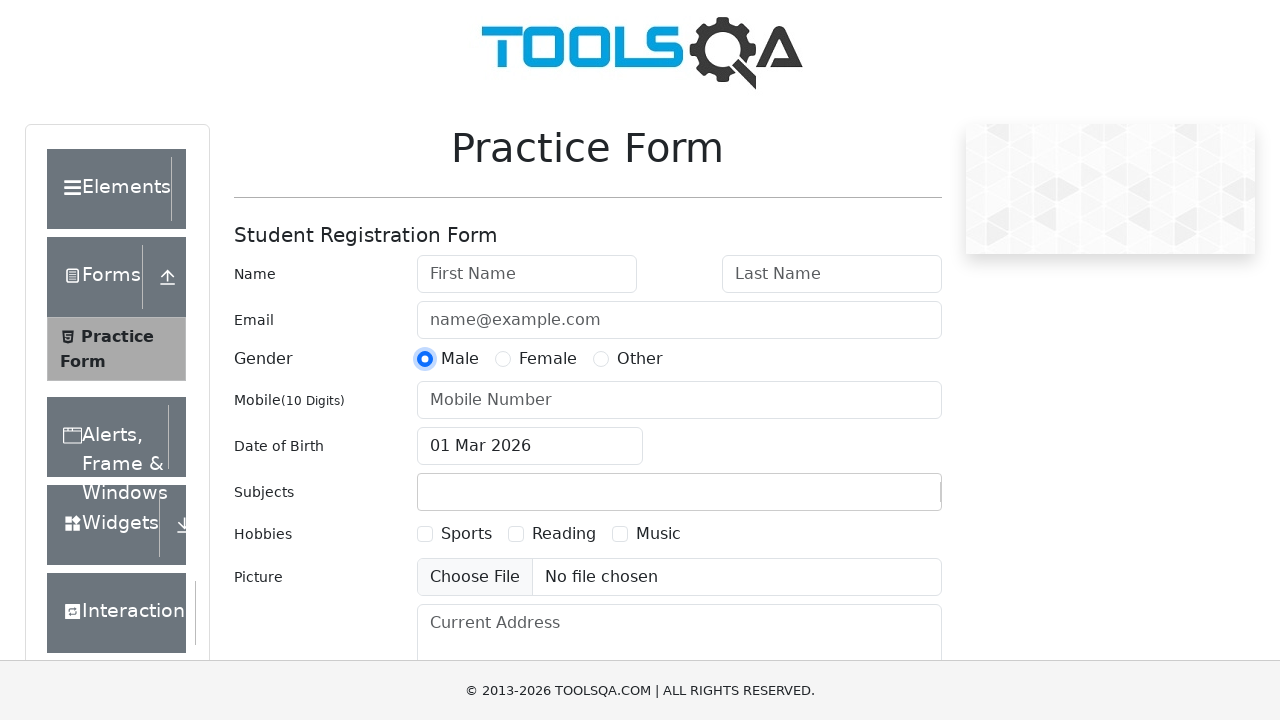

Verified Male radio button is checked
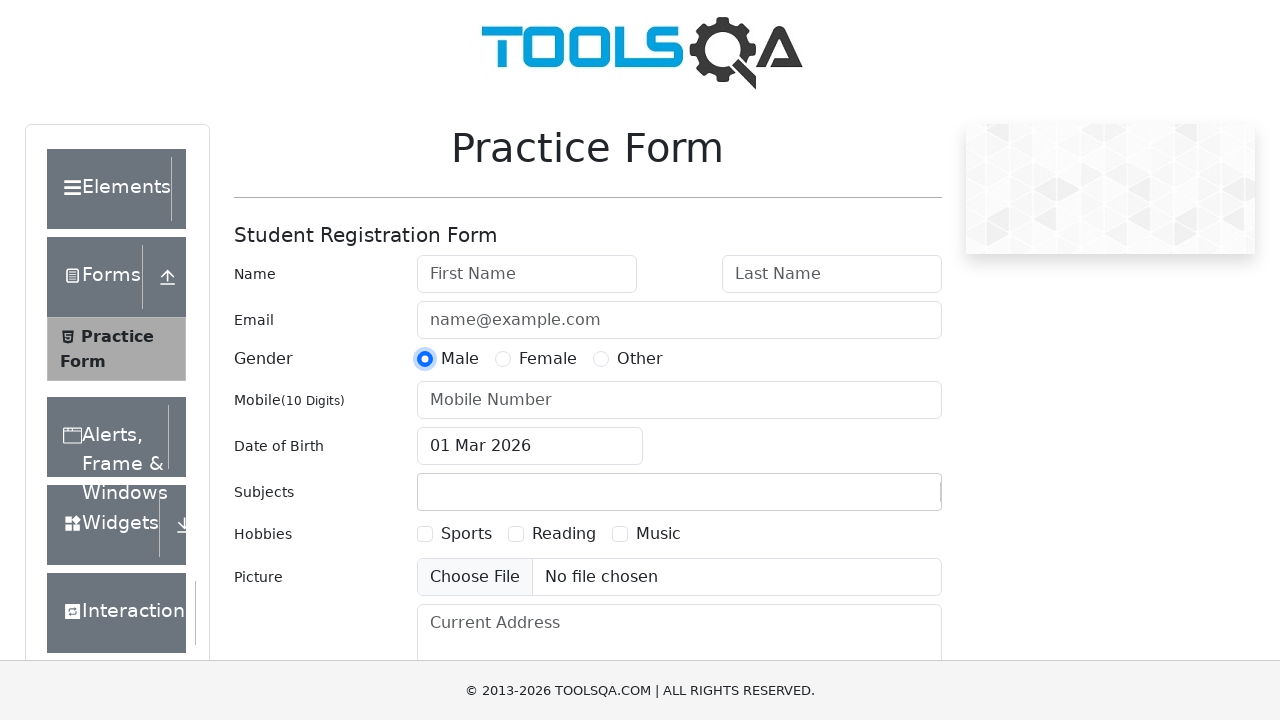

Clicked Female gender radio button at (548, 359) on label[for='gender-radio-2']
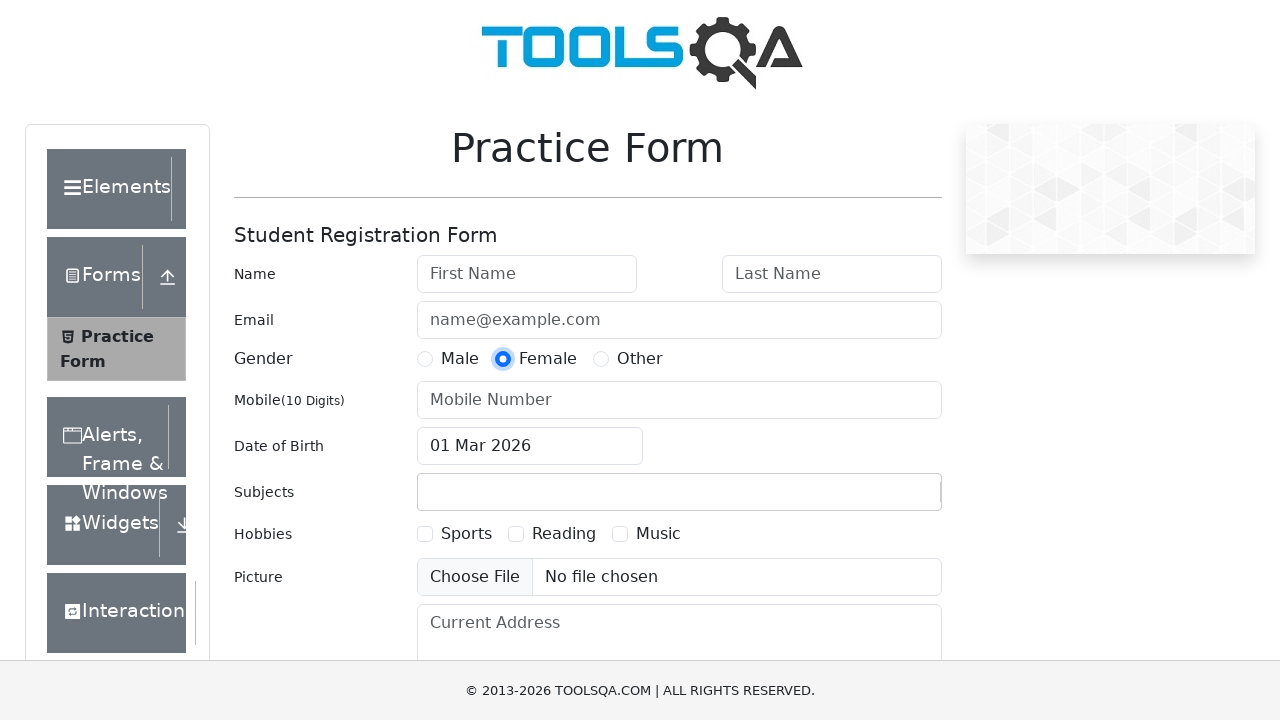

Located Female radio button element for verification
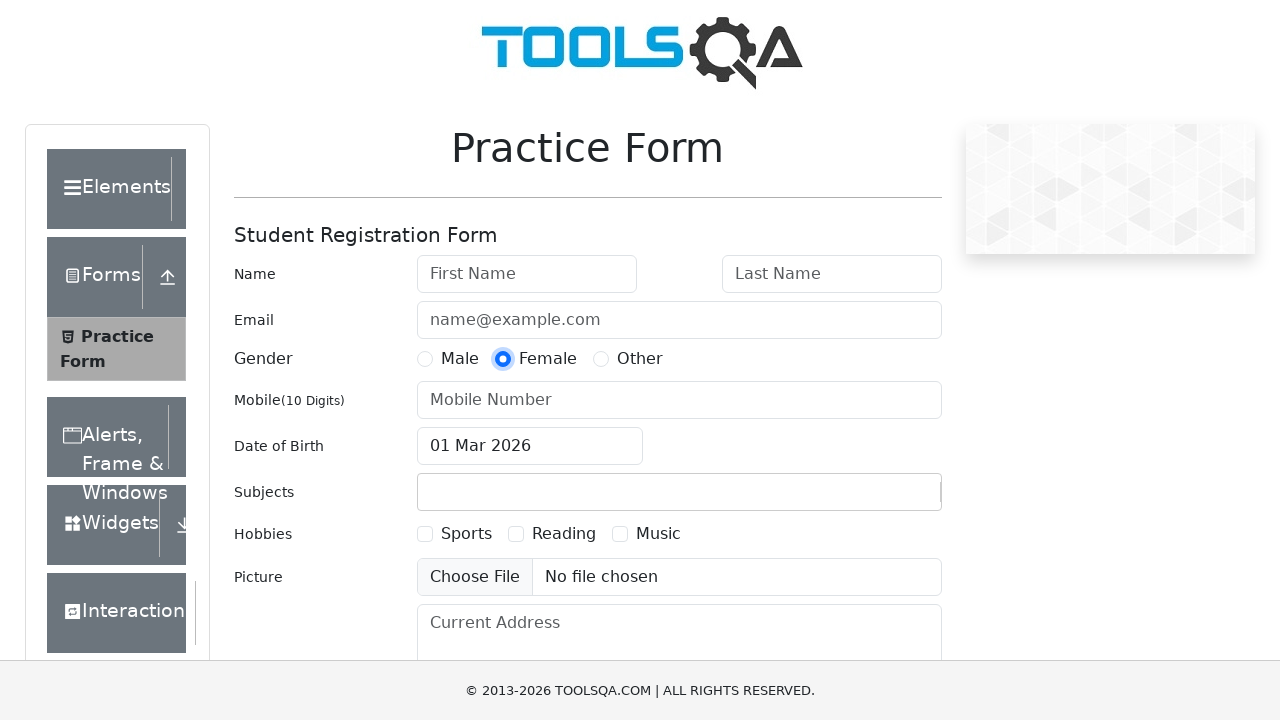

Verified Female radio button is checked
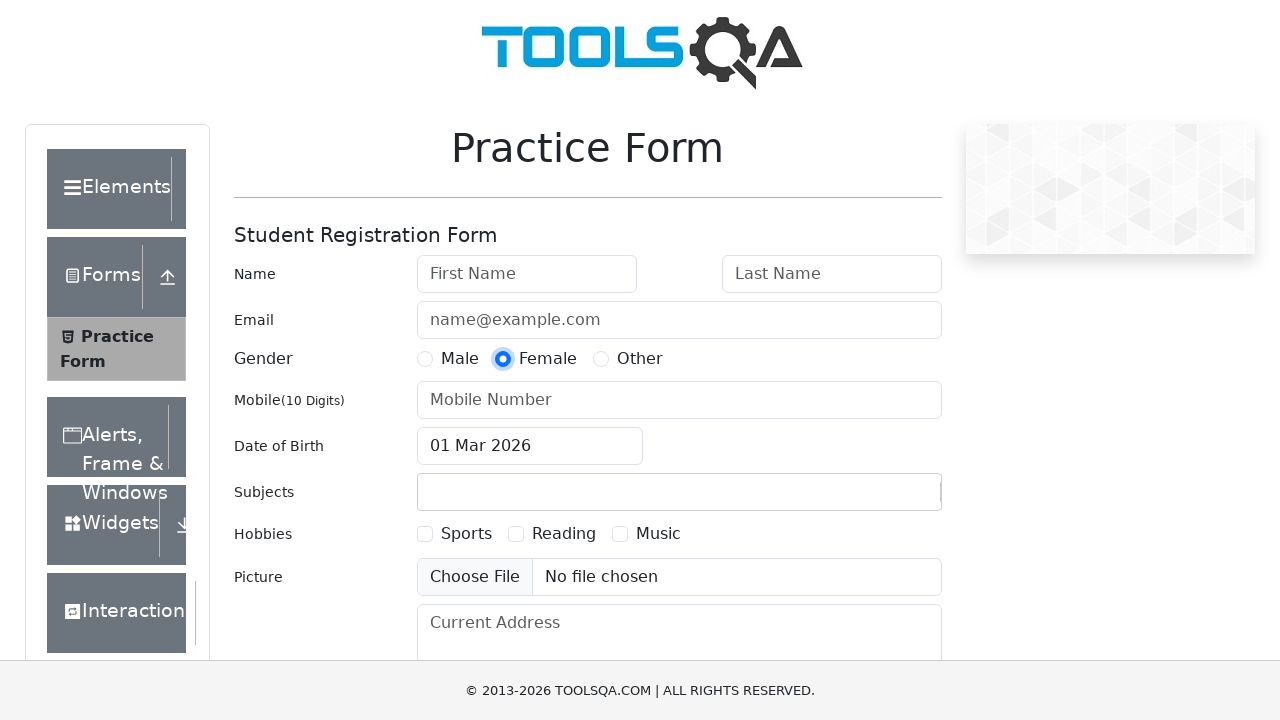

Verified Male radio button is no longer checked (radio button mutual exclusivity confirmed)
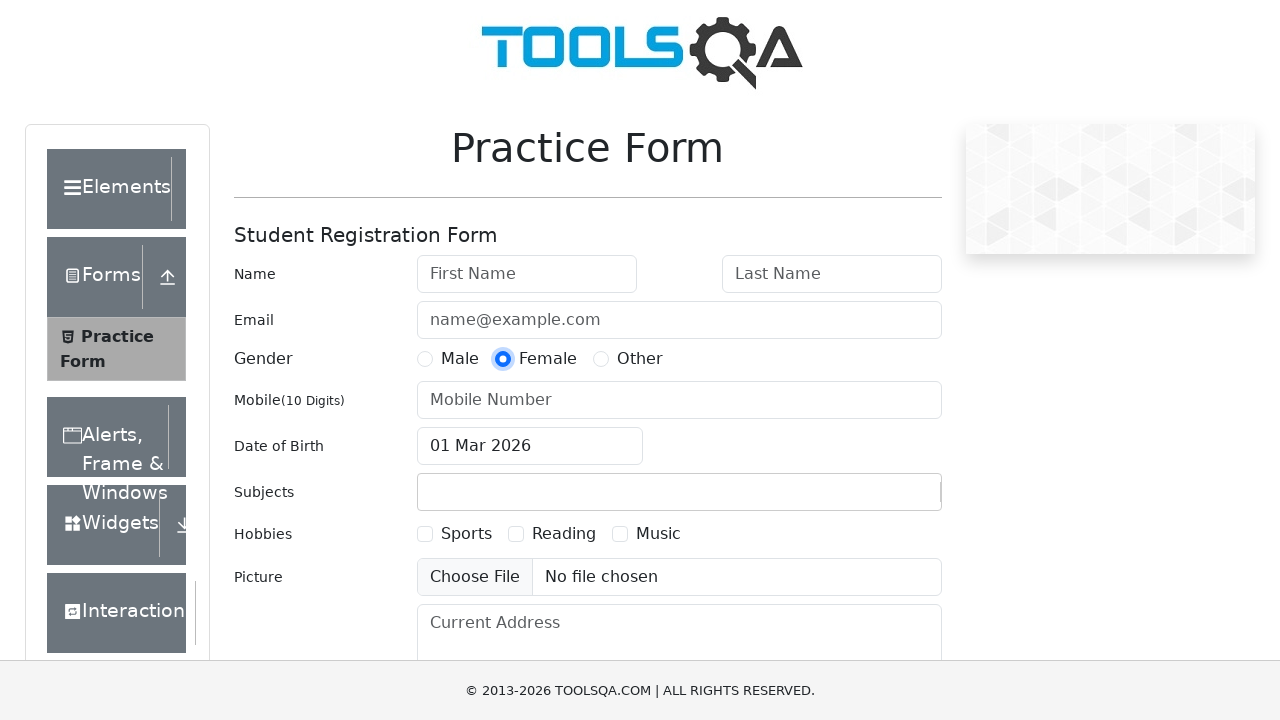

Located Other radio button element for verification
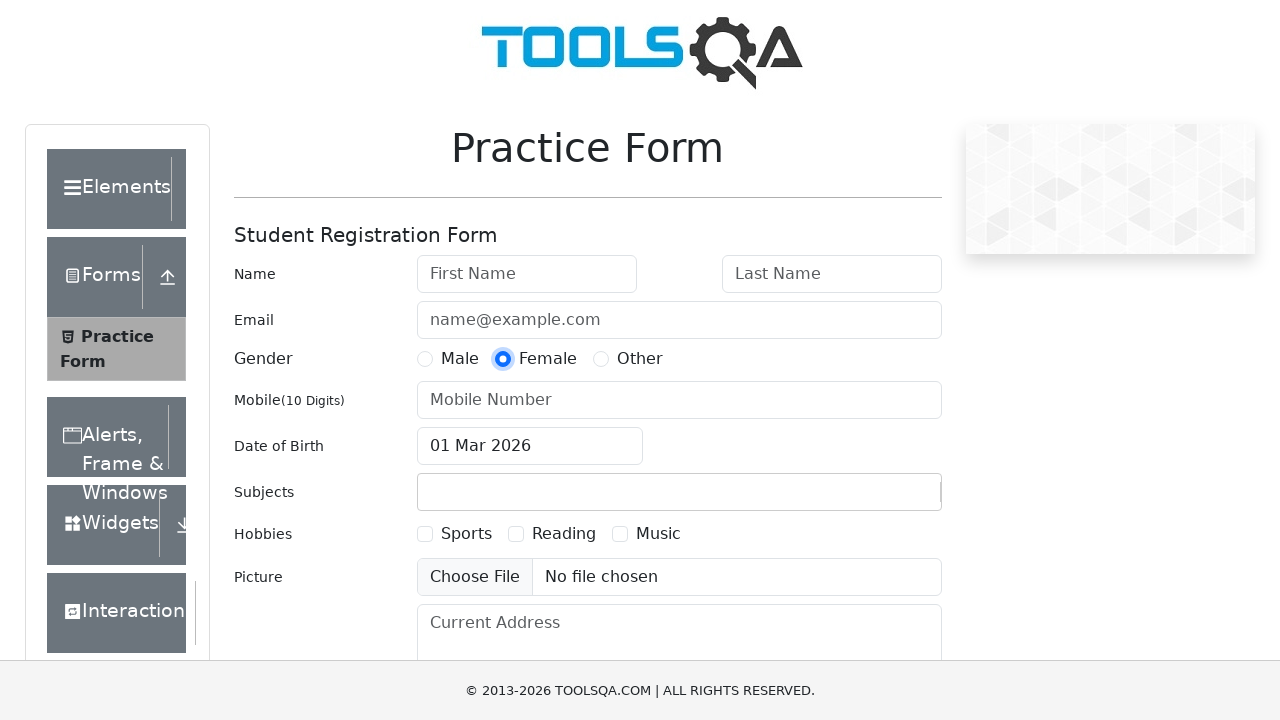

Verified Other radio button is not checked
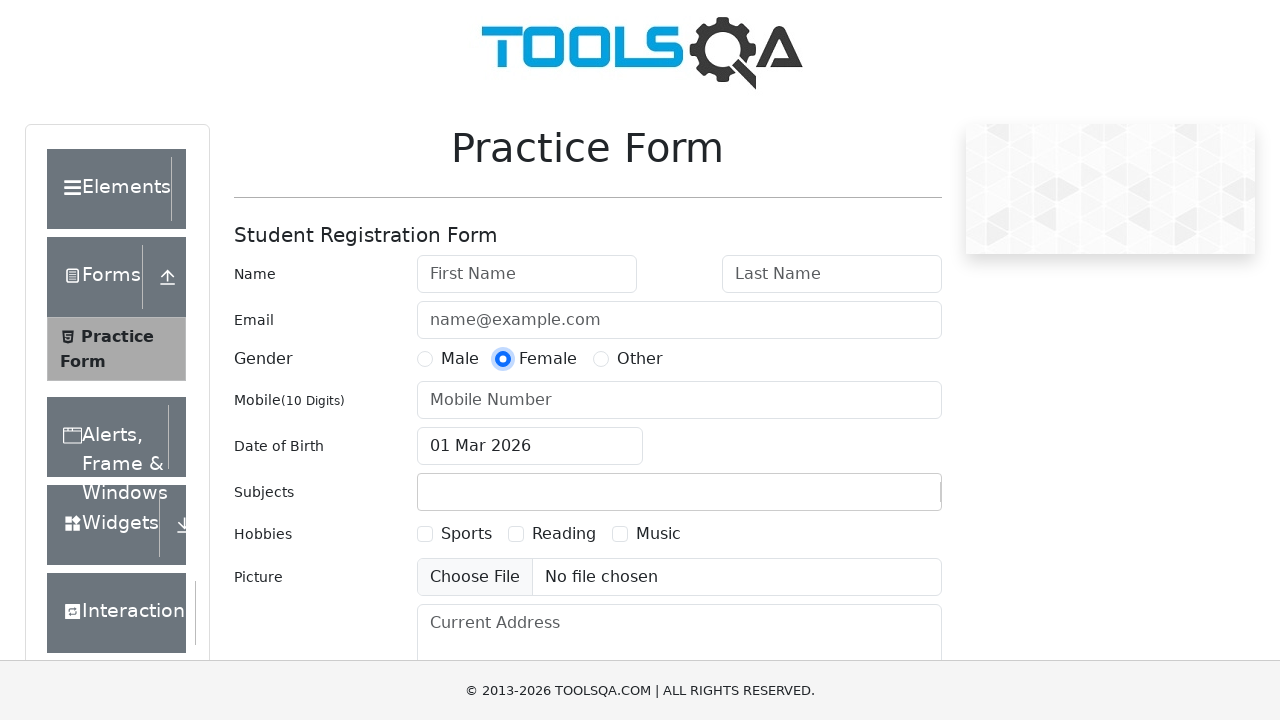

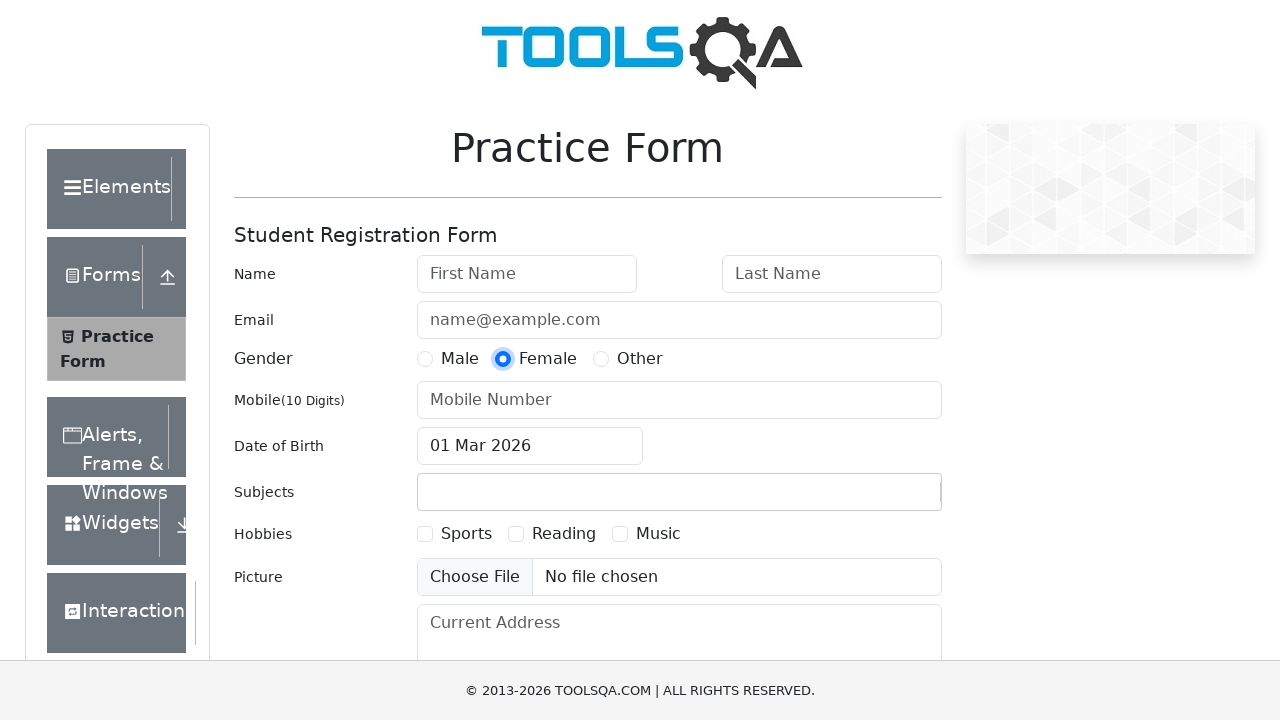